Tests navigation by clicking on "End of Series" link and verifying the URL changes to the expected category page.

Starting URL: https://shop.studiob3.pl/

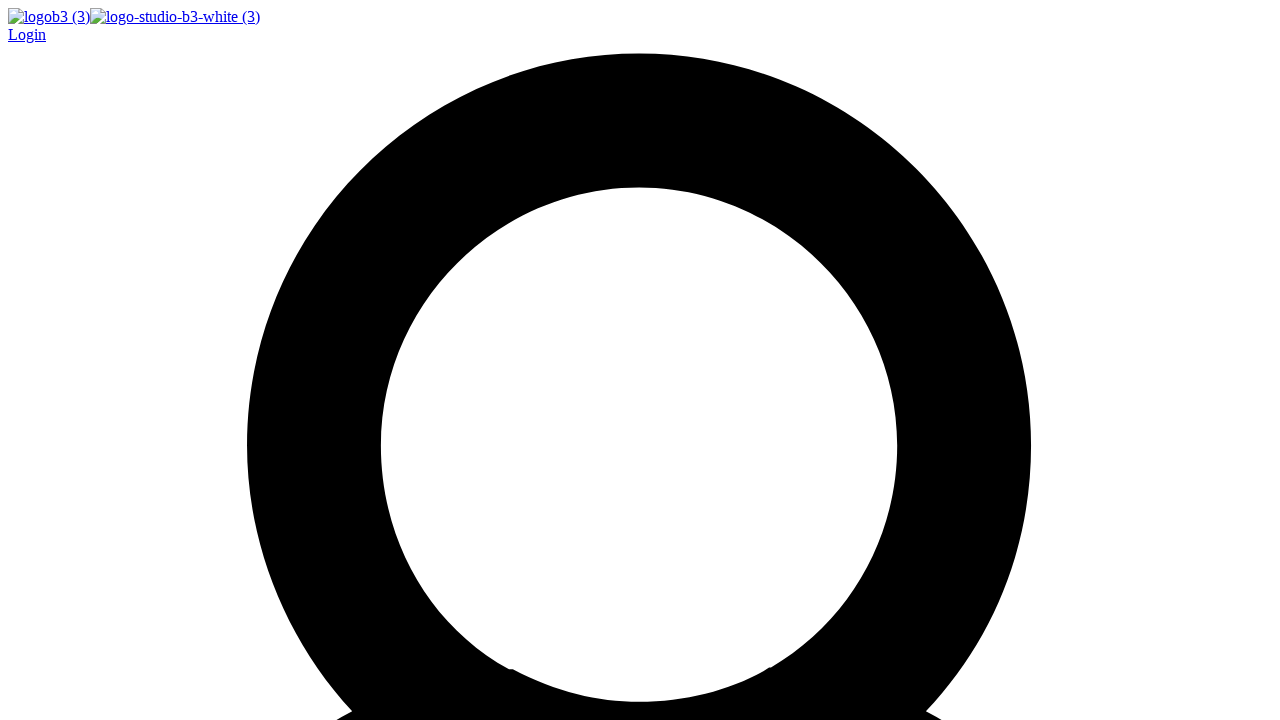

Clicked 'End of Series' link at (90, 360) on text=End of Series
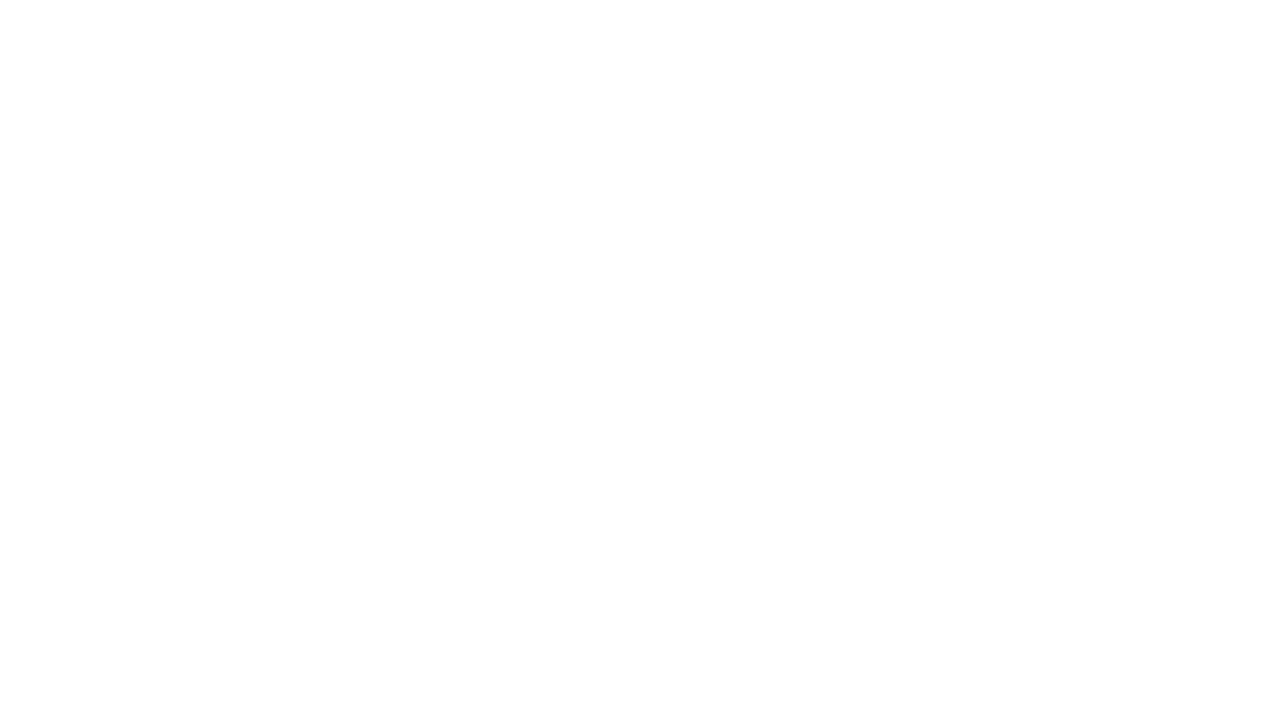

Navigated to End of Series category page - URL changed to https://shop.studiob3.pl/product-category/end-of-series/
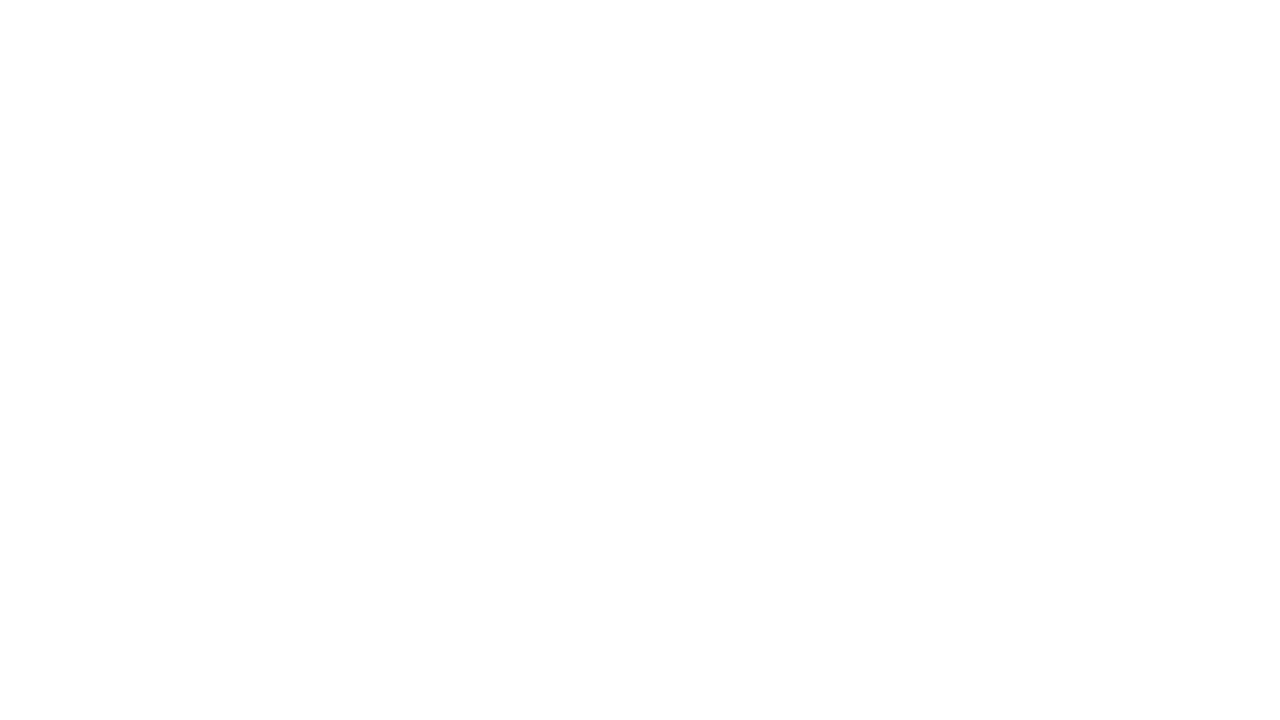

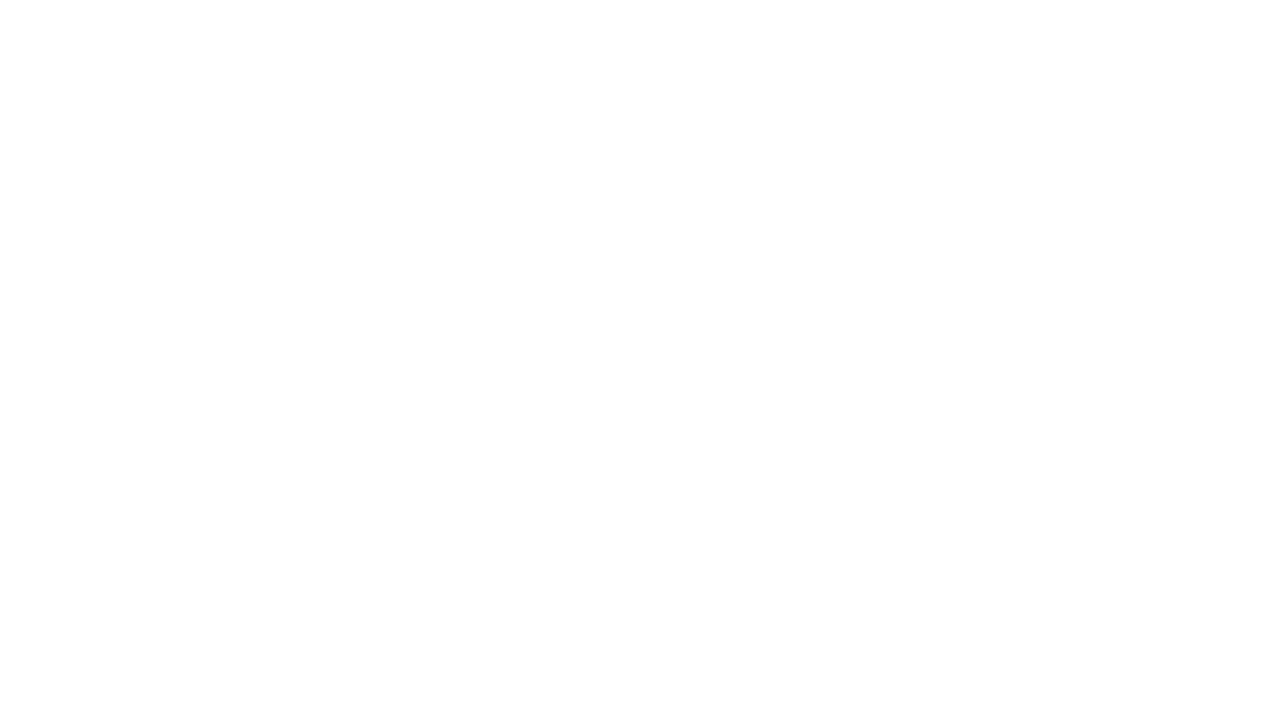